Tests switching between multiple browser windows by clicking a link that opens a new window, then verifying the page titles of both the original and new windows using index-based switching.

Starting URL: https://the-internet.herokuapp.com/windows

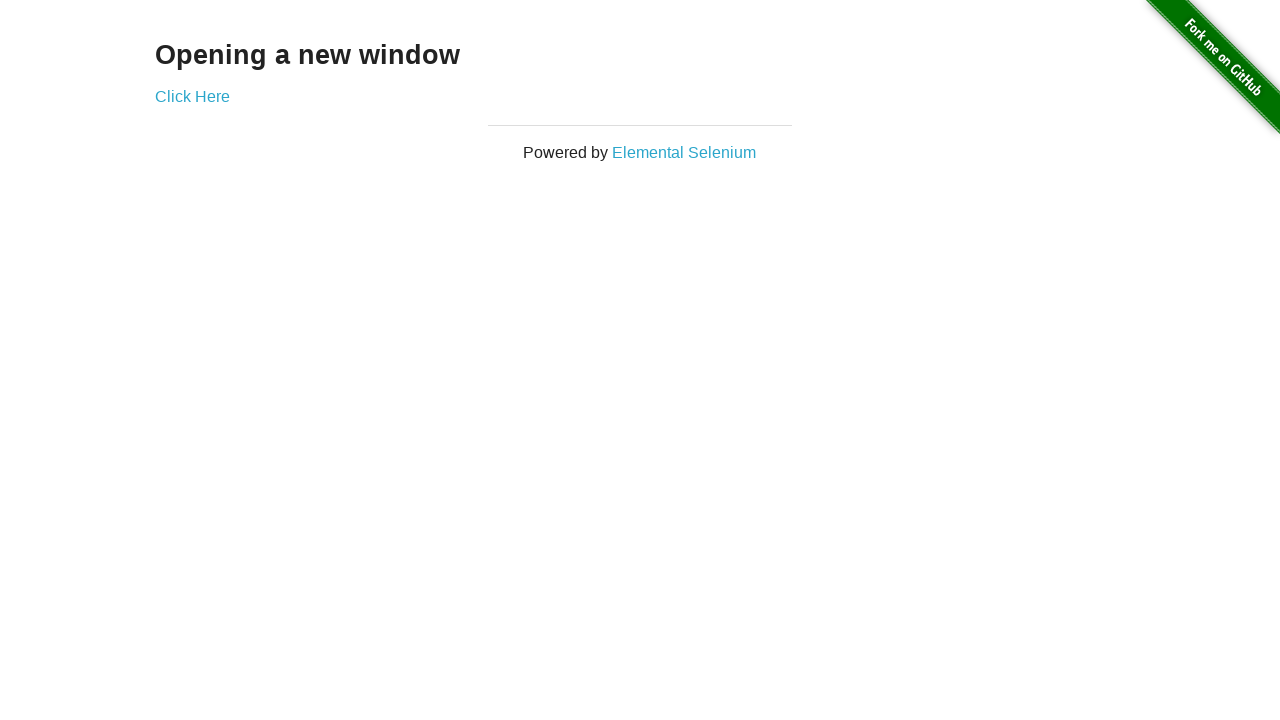

Clicked link to open new window at (192, 96) on .example a
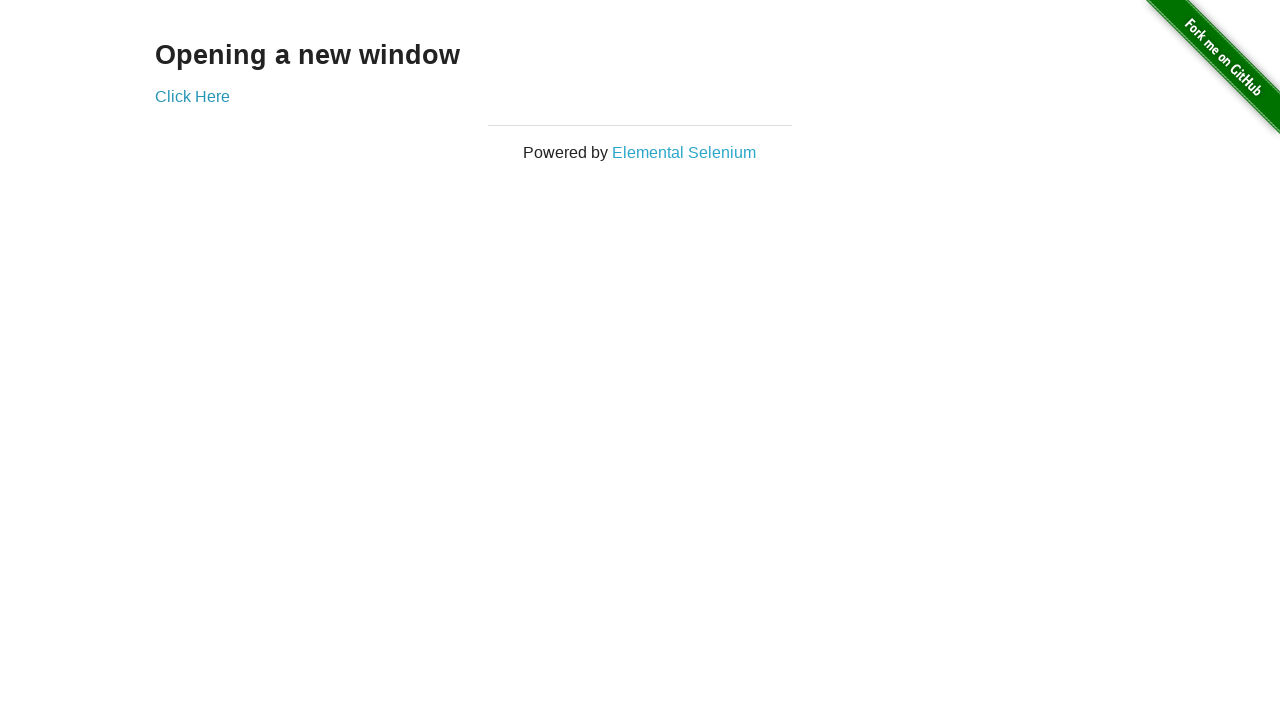

New window opened and captured
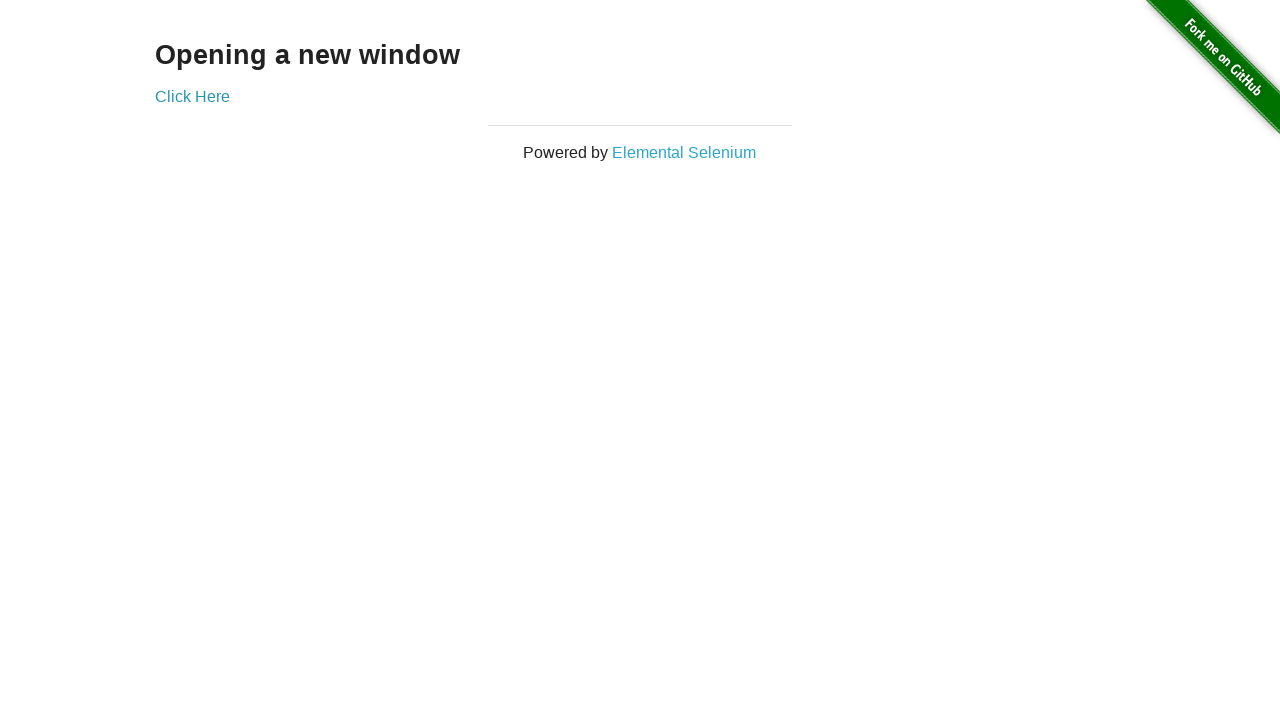

New page finished loading
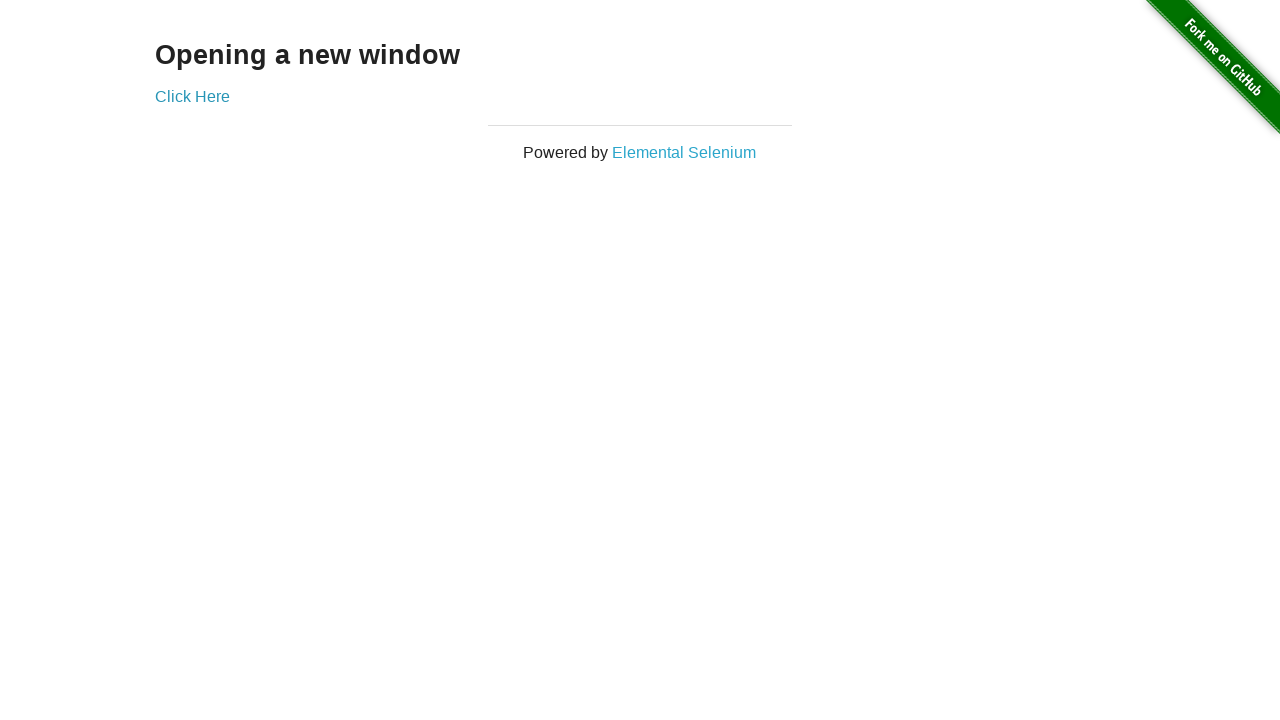

Verified original window title is 'The Internet'
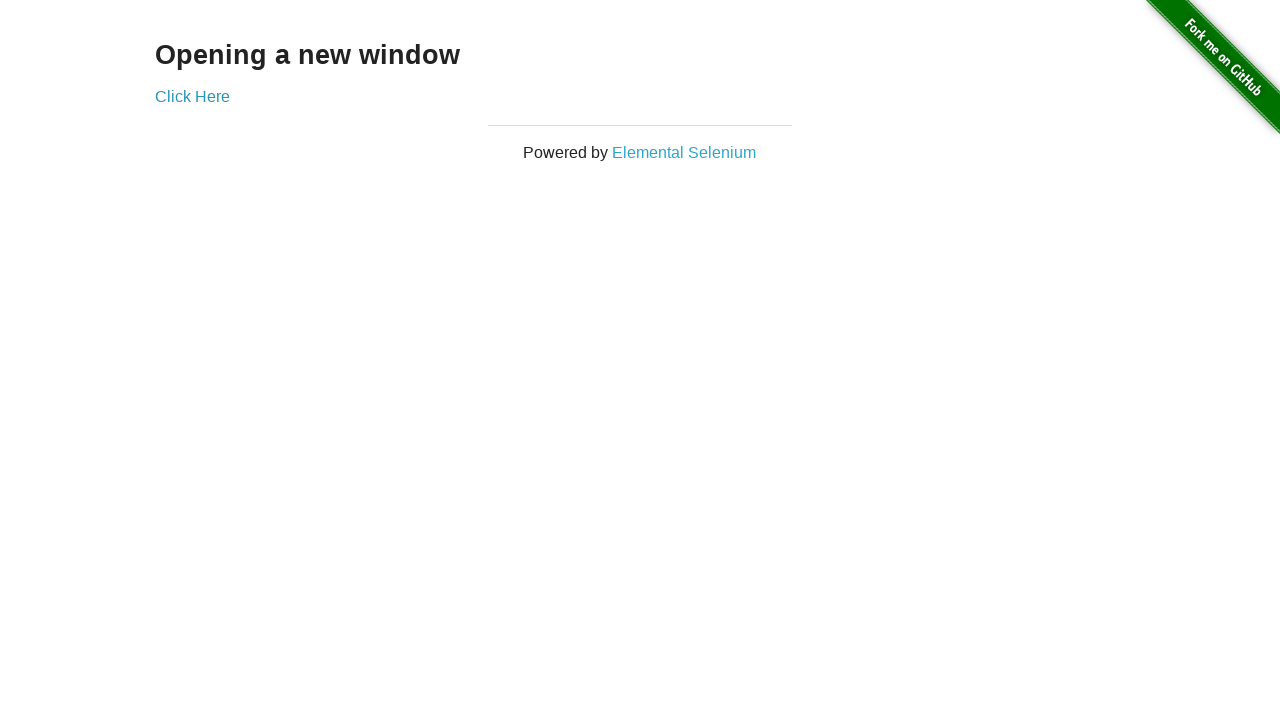

Waited for new page title to be set
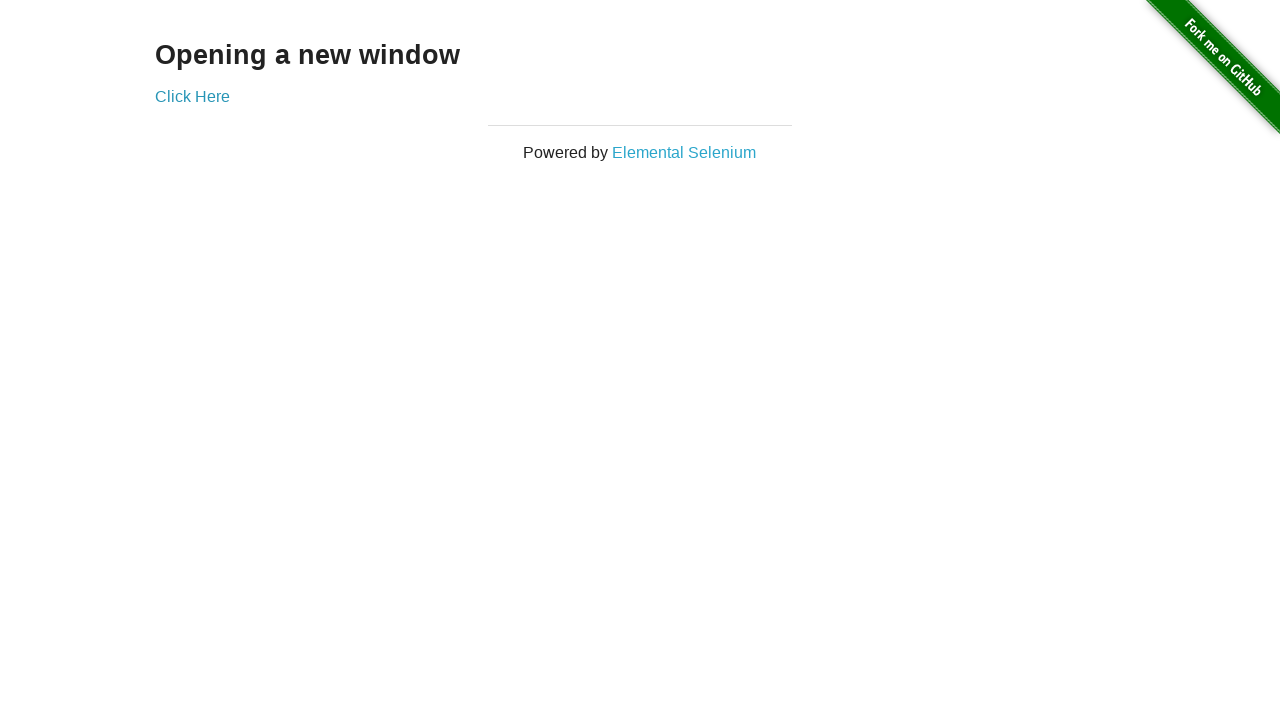

Verified new window title is 'New Window'
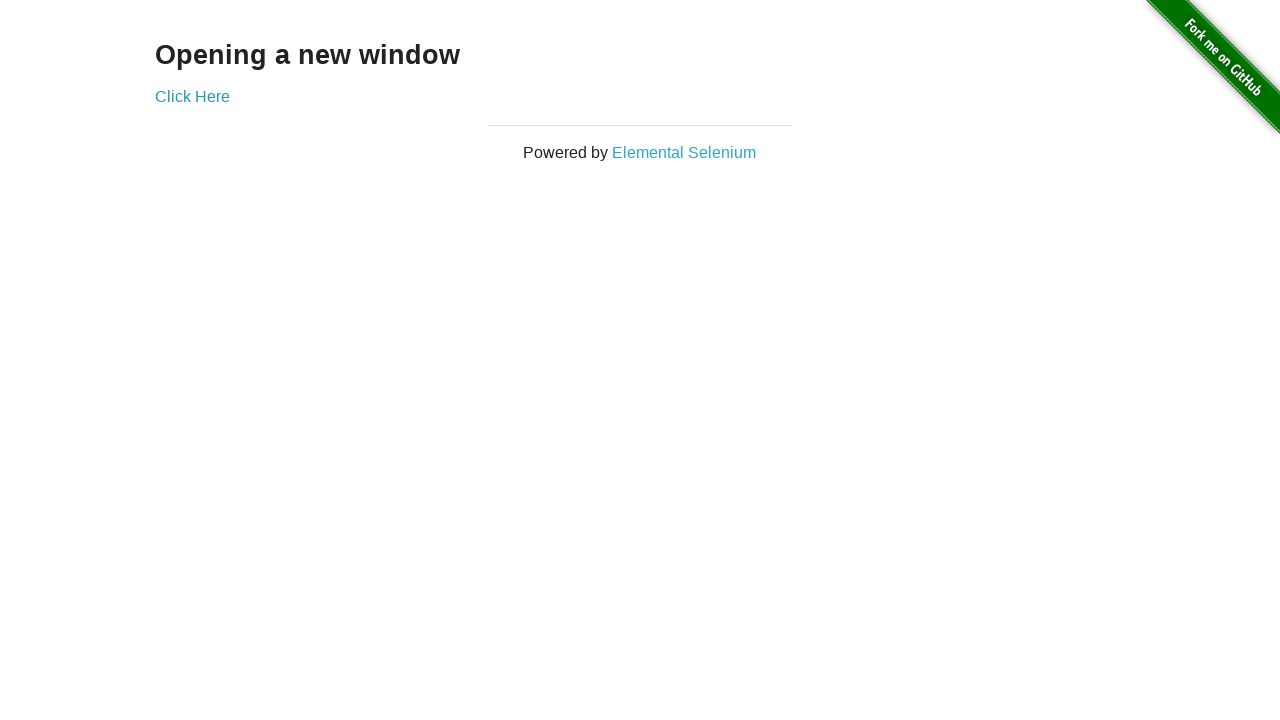

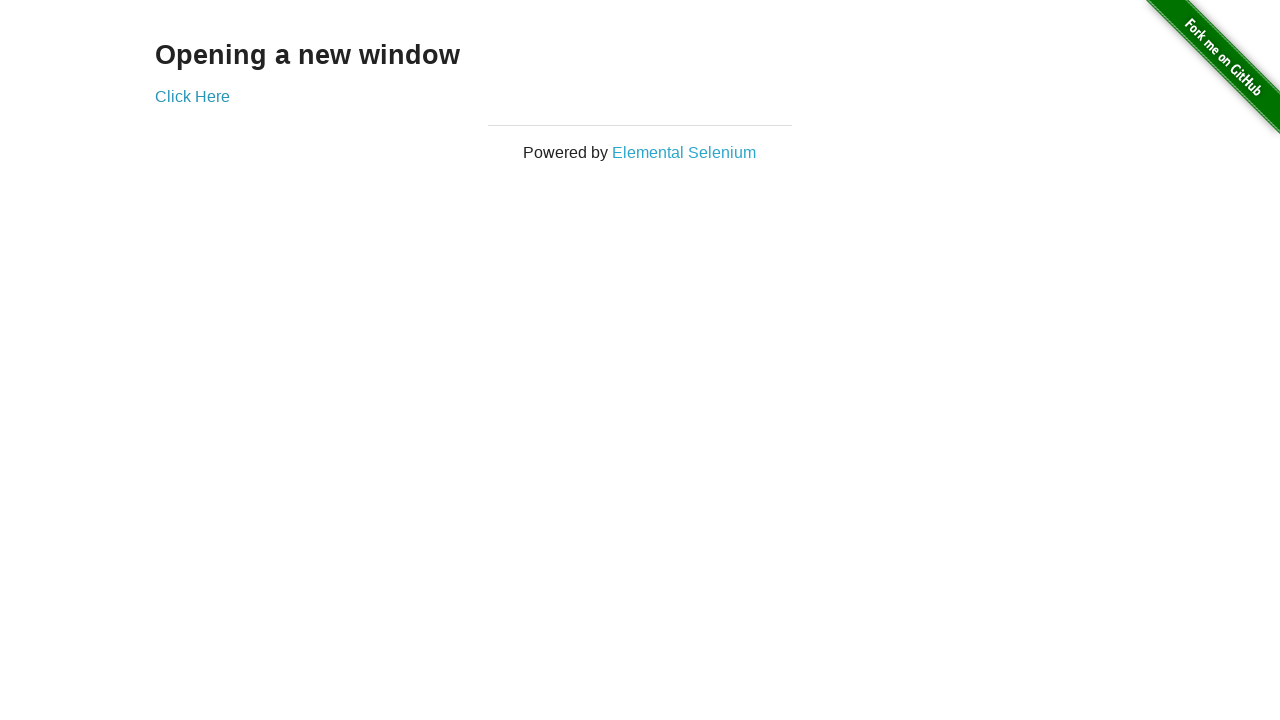